Tests right-click context menu functionality by performing a context click action on a button element

Starting URL: https://swisnl.github.io/jQuery-contextMenu/demo.html

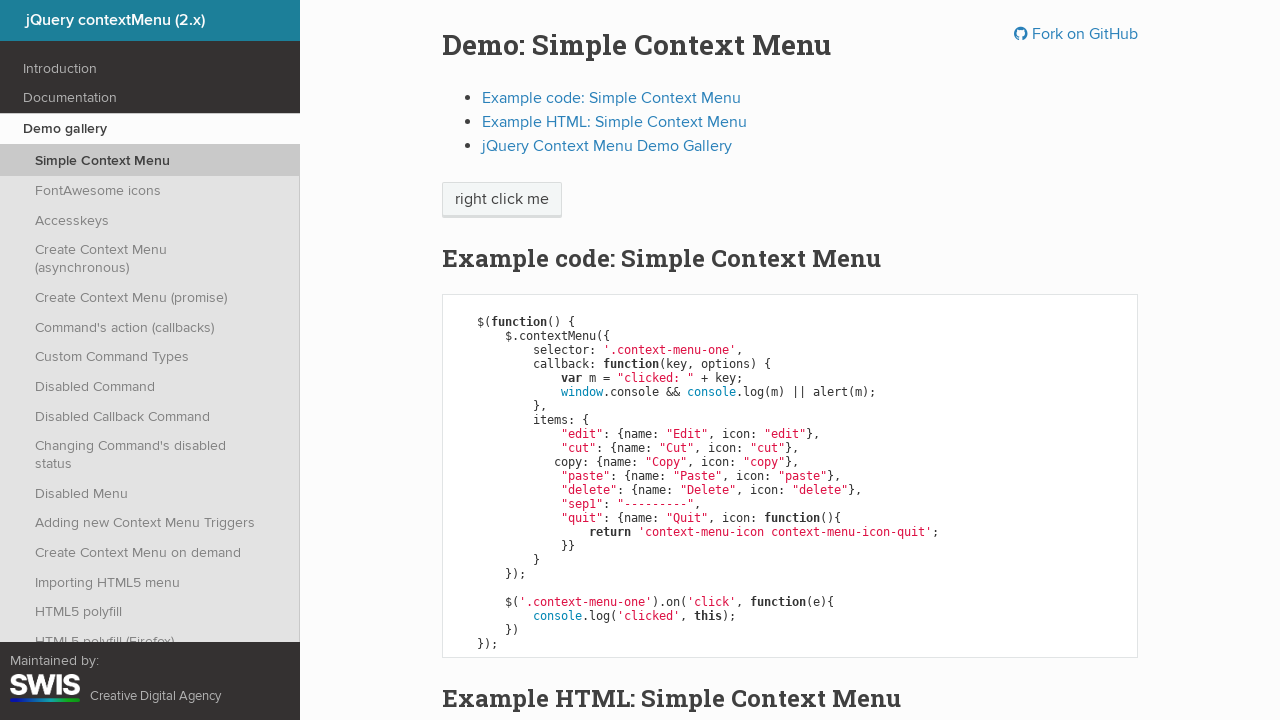

Located context menu button element
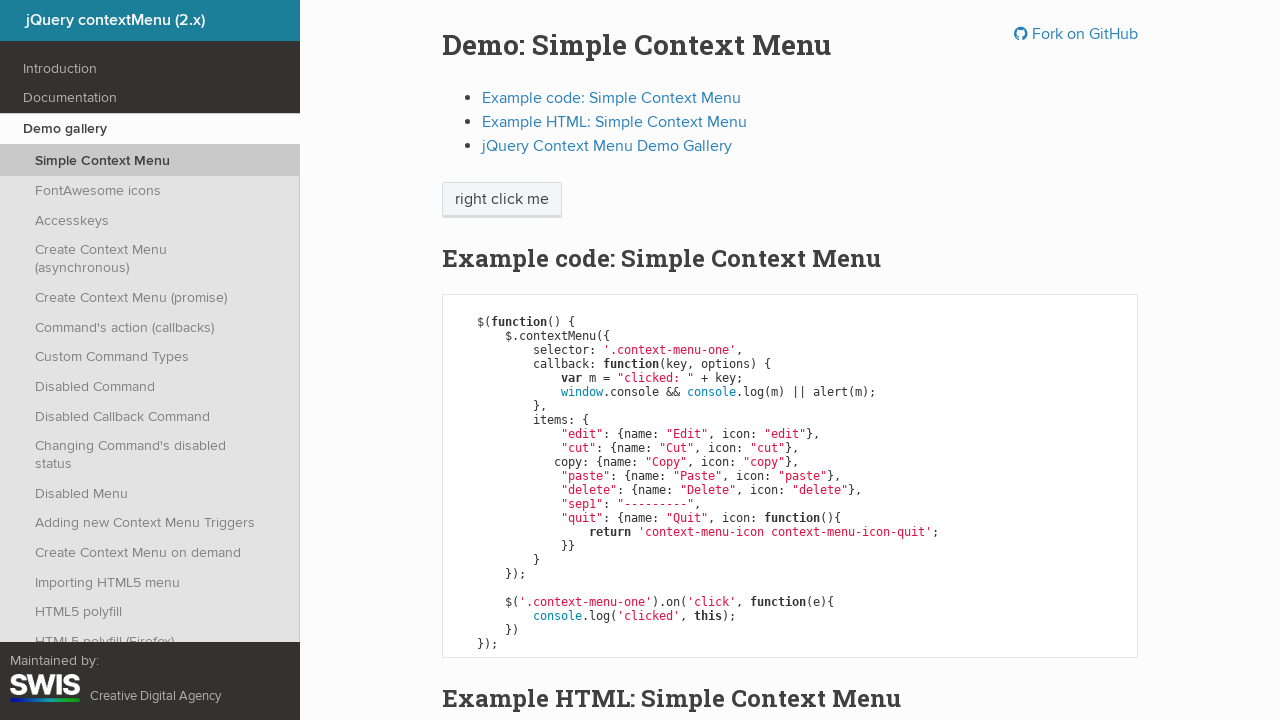

Performed right-click on context menu button at (502, 200) on span.context-menu-one.btn.btn-neutral
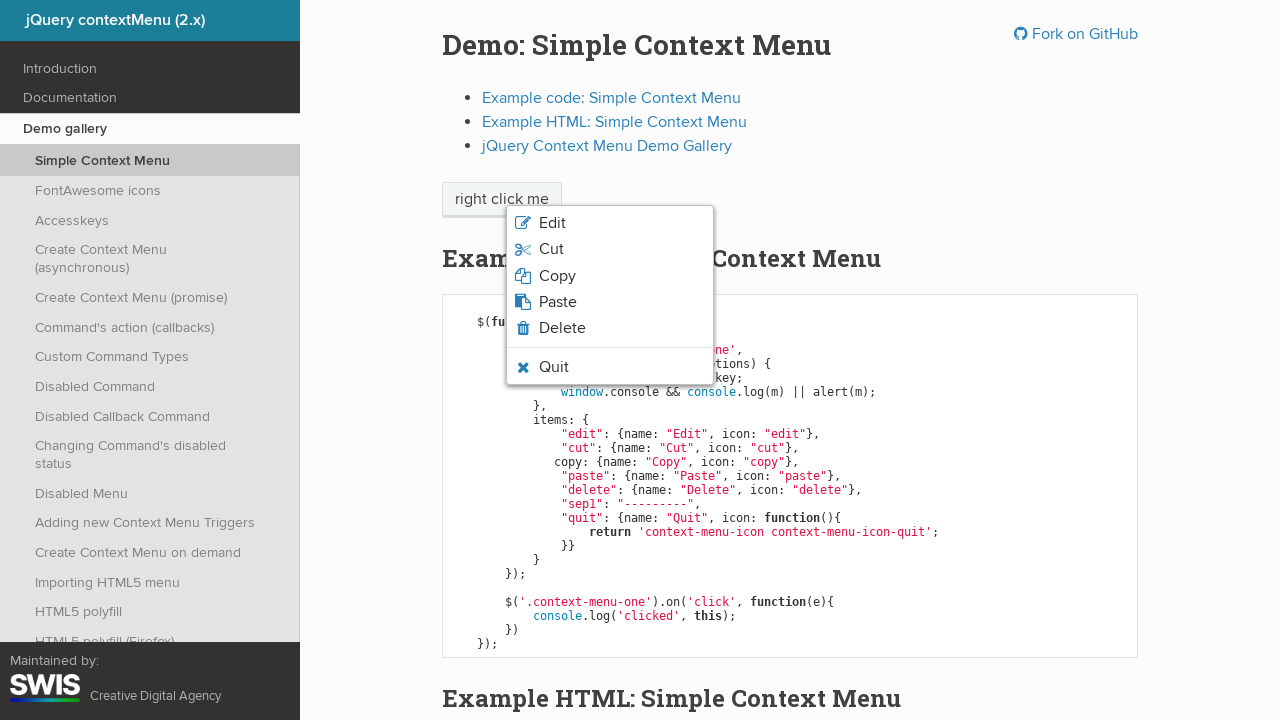

Waited for context menu to appear
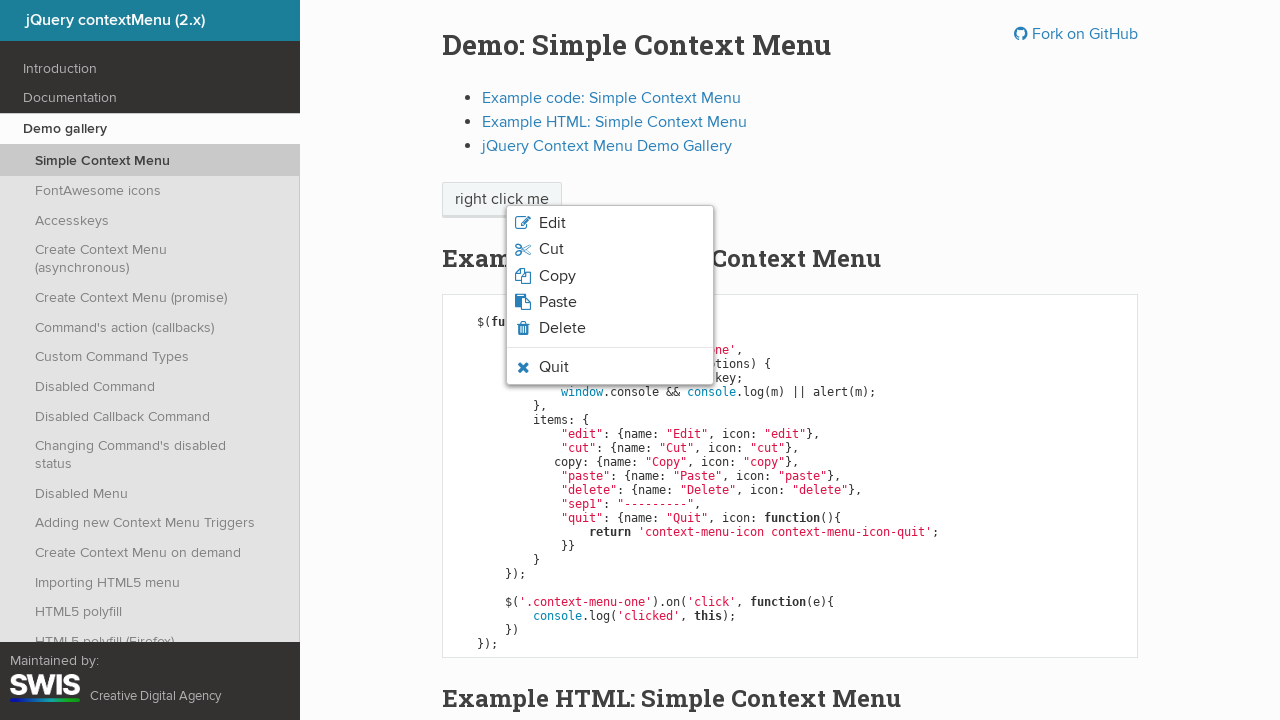

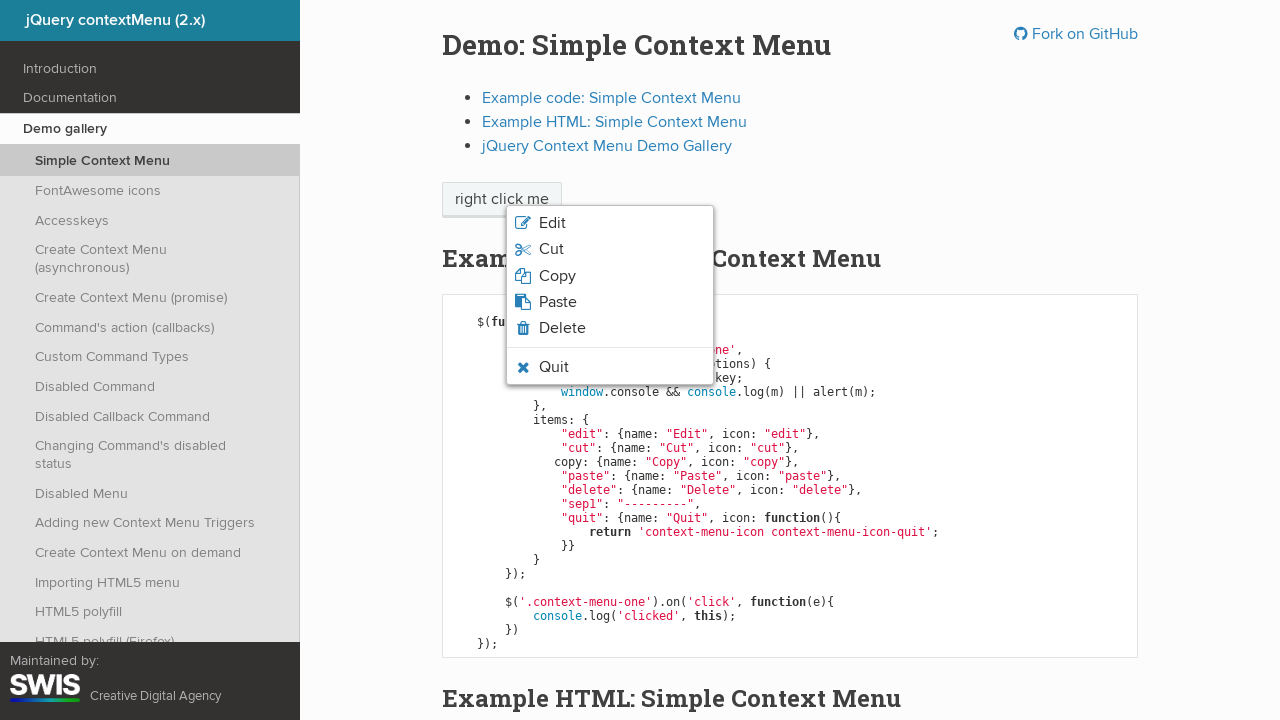